Tests adding a todo item to a sample todo application by entering text in the input field and pressing Enter, then verifying the item was added

Starting URL: https://lambdatest.github.io/sample-todo-app/

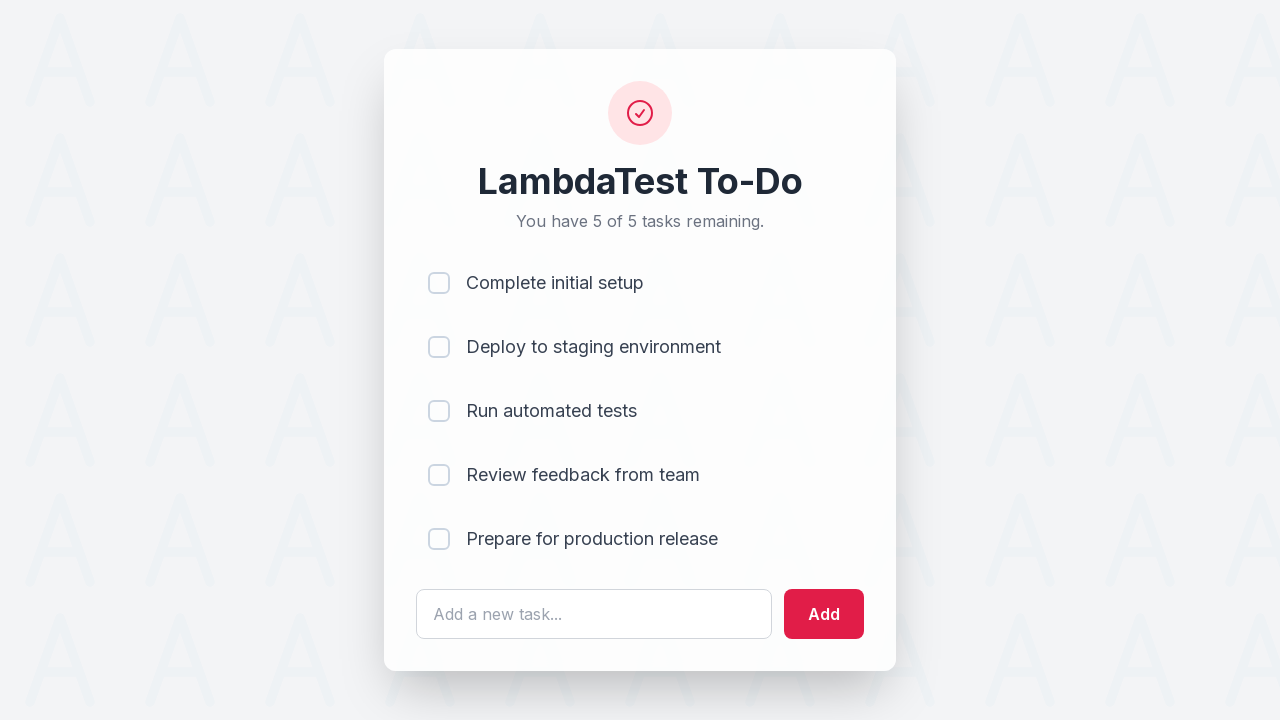

Filled todo input field with 'Learn Selenium' on #sampletodotext
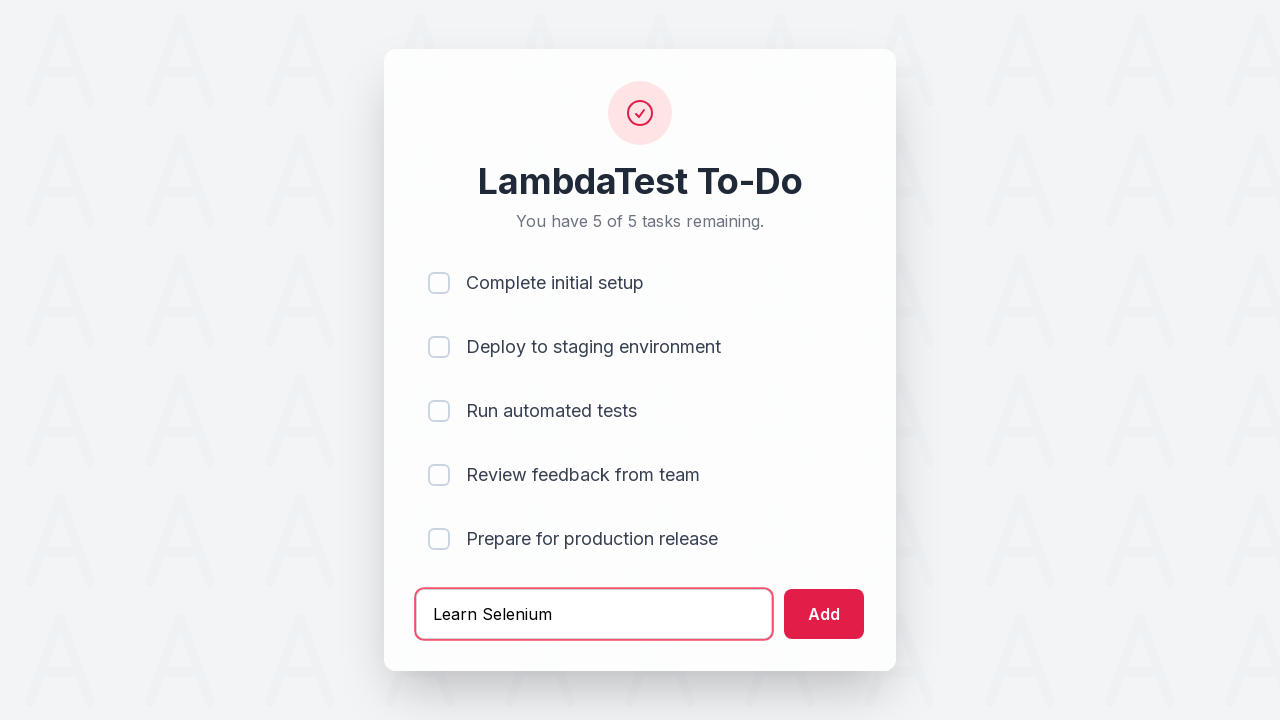

Pressed Enter to add the todo item on #sampletodotext
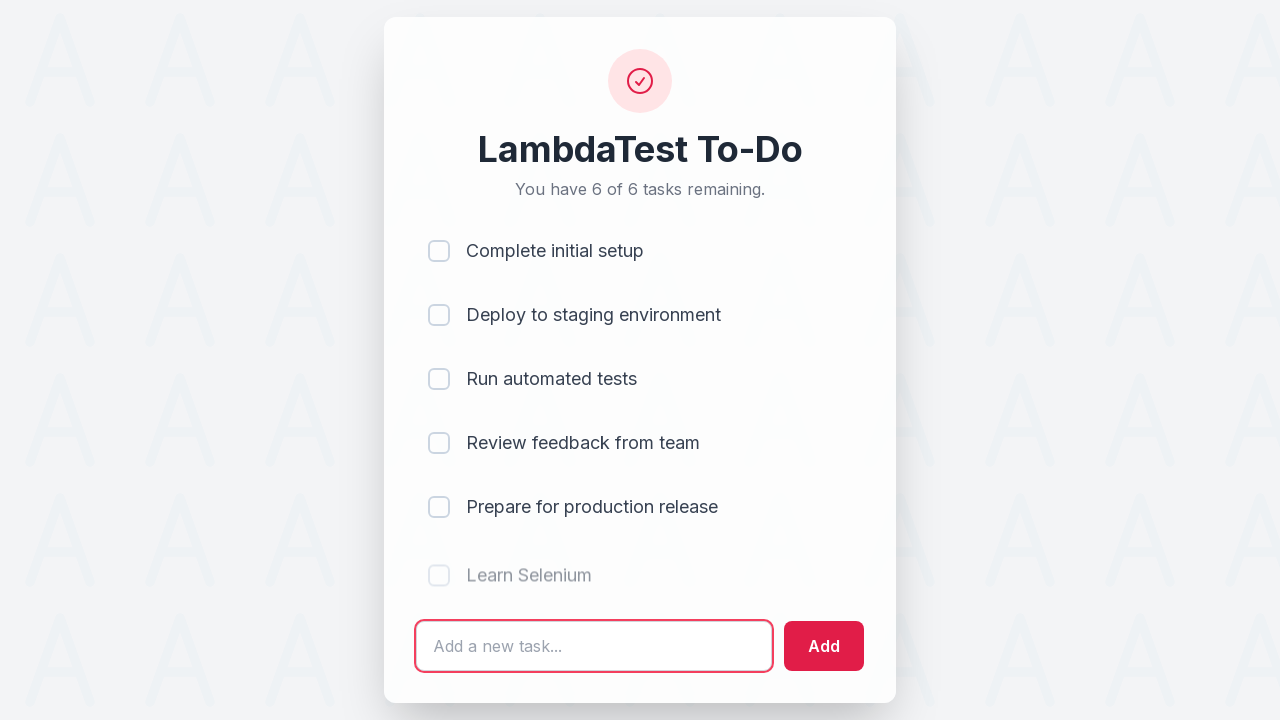

Verified the new todo item was added to the list
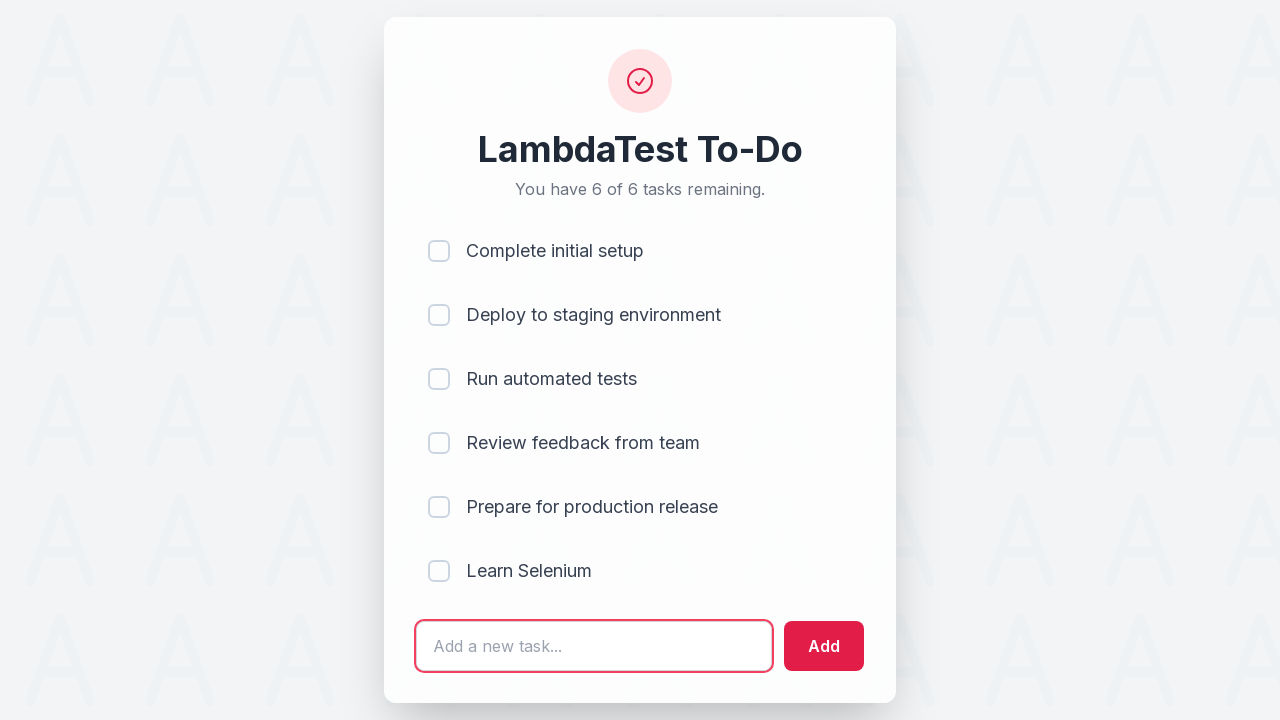

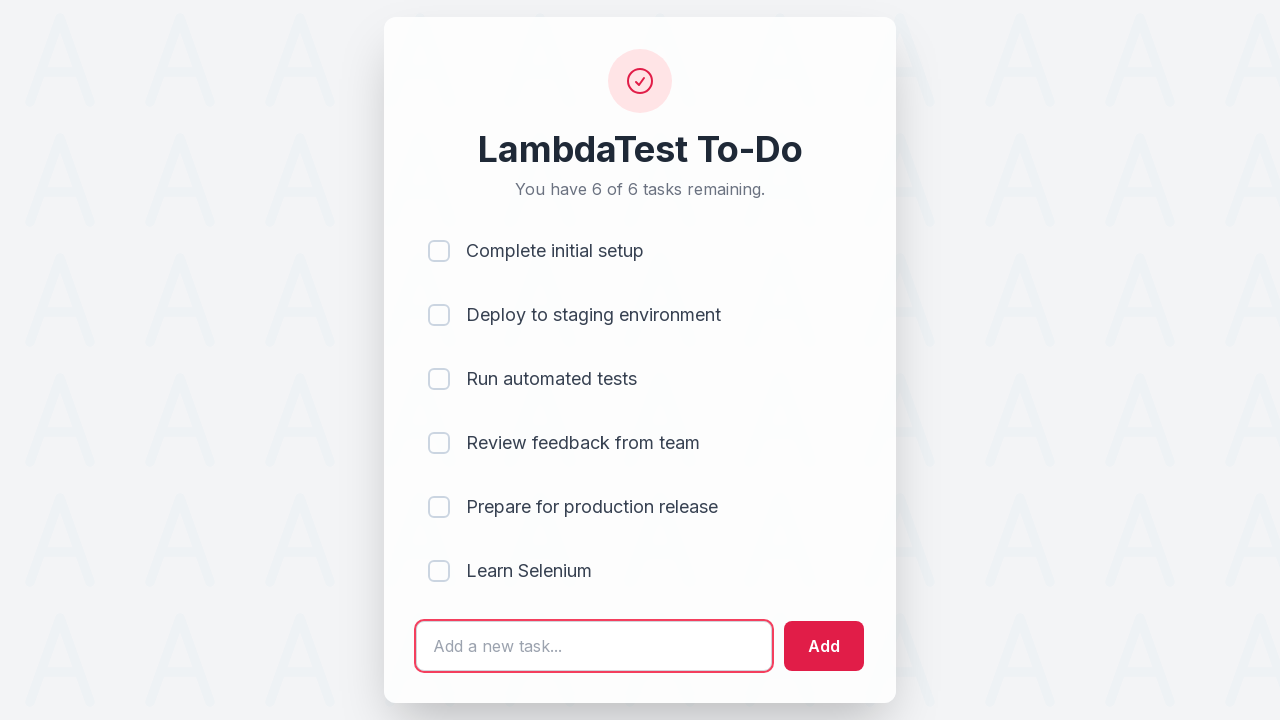